Tests a form submission on an Angular practice page by filling various form fields including email, password, name, radio buttons, and dropdown selections

Starting URL: https://rahulshettyacademy.com/angularpractice/

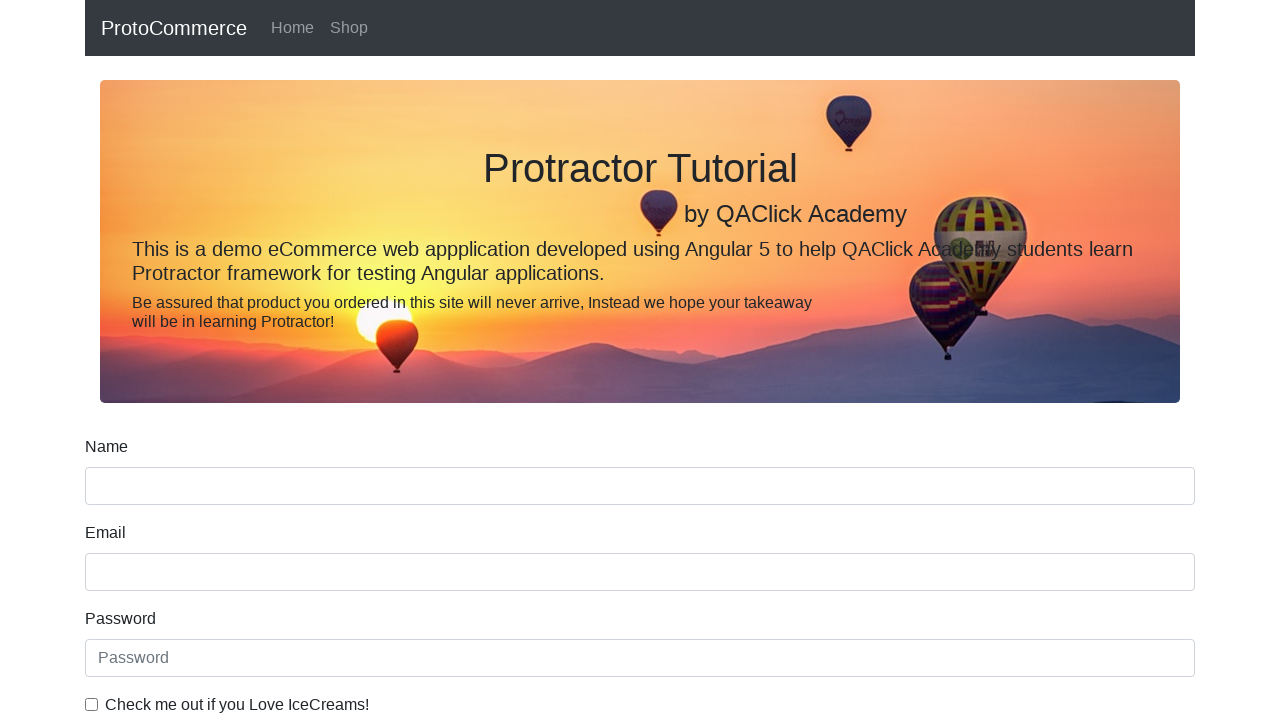

Filled email field with 'hello@gmail.com' on input[name='email']
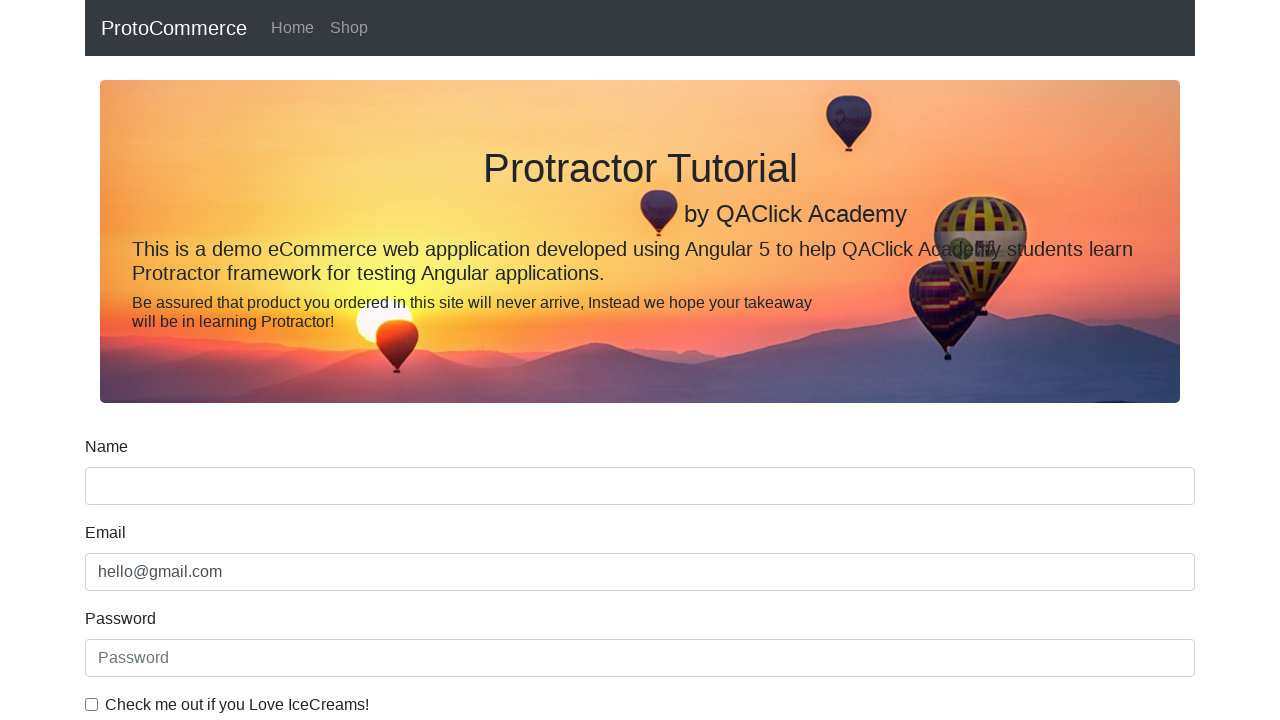

Filled password field with '123456' on #exampleInputPassword1
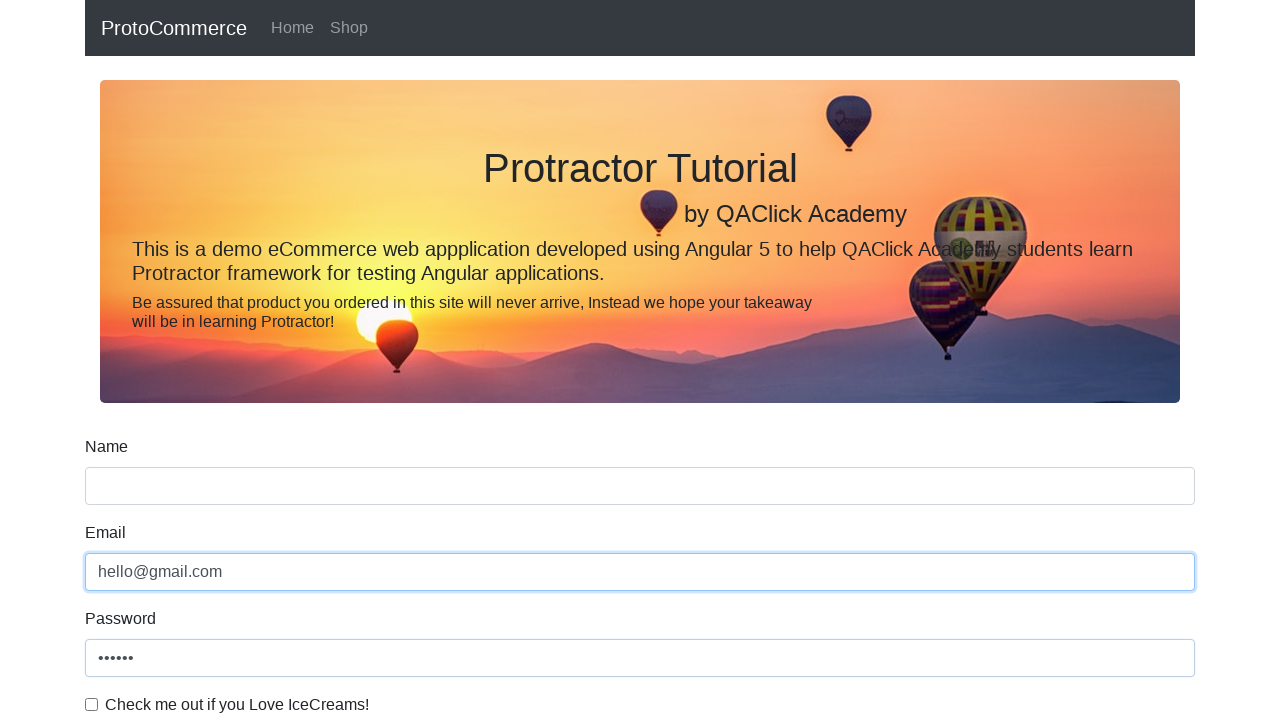

Checked the example checkbox at (92, 704) on #exampleCheck1
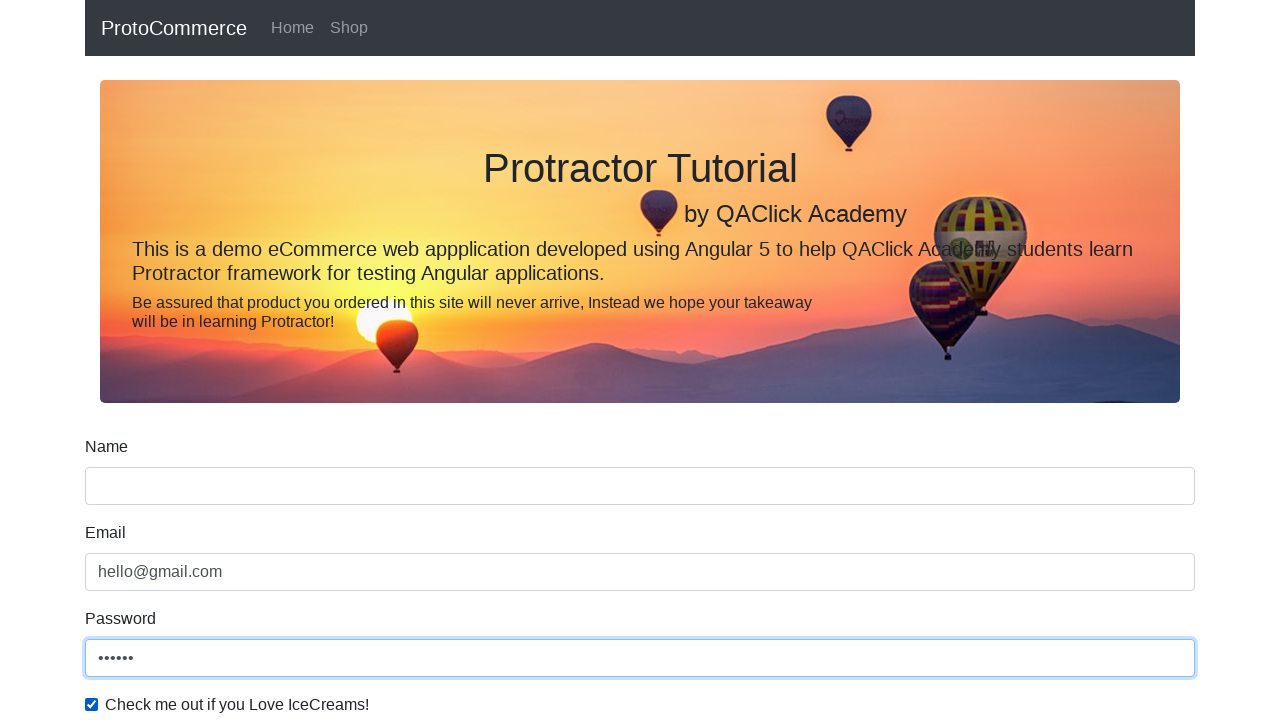

Filled name field with 'Rahul' on input[name='name']
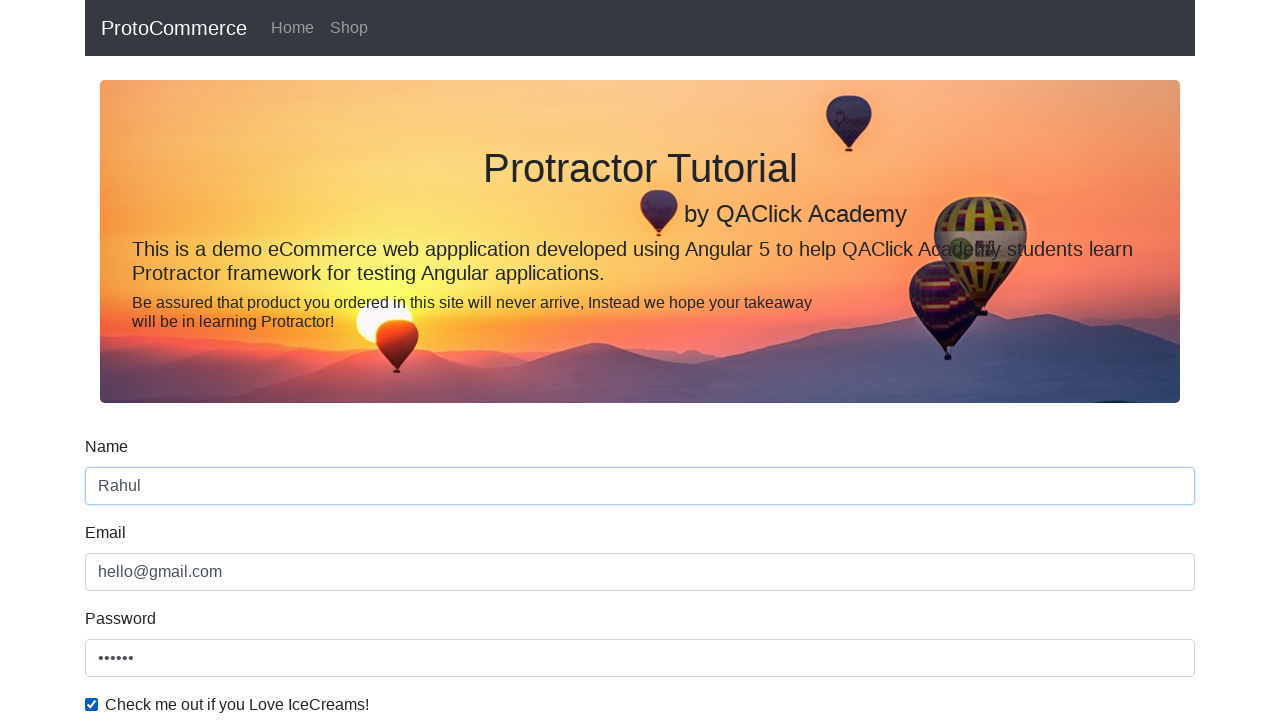

Selected inline radio button 1 at (238, 360) on #inlineRadio1
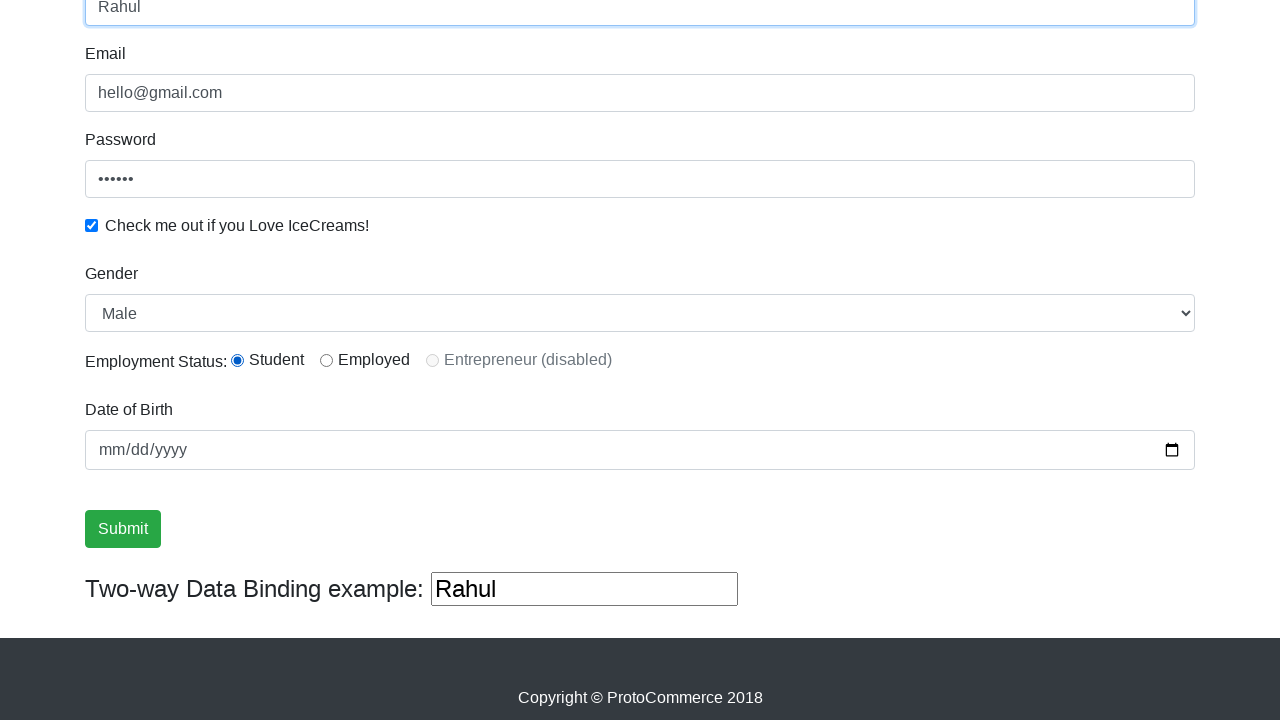

Selected 'Female' from dropdown on #exampleFormControlSelect1
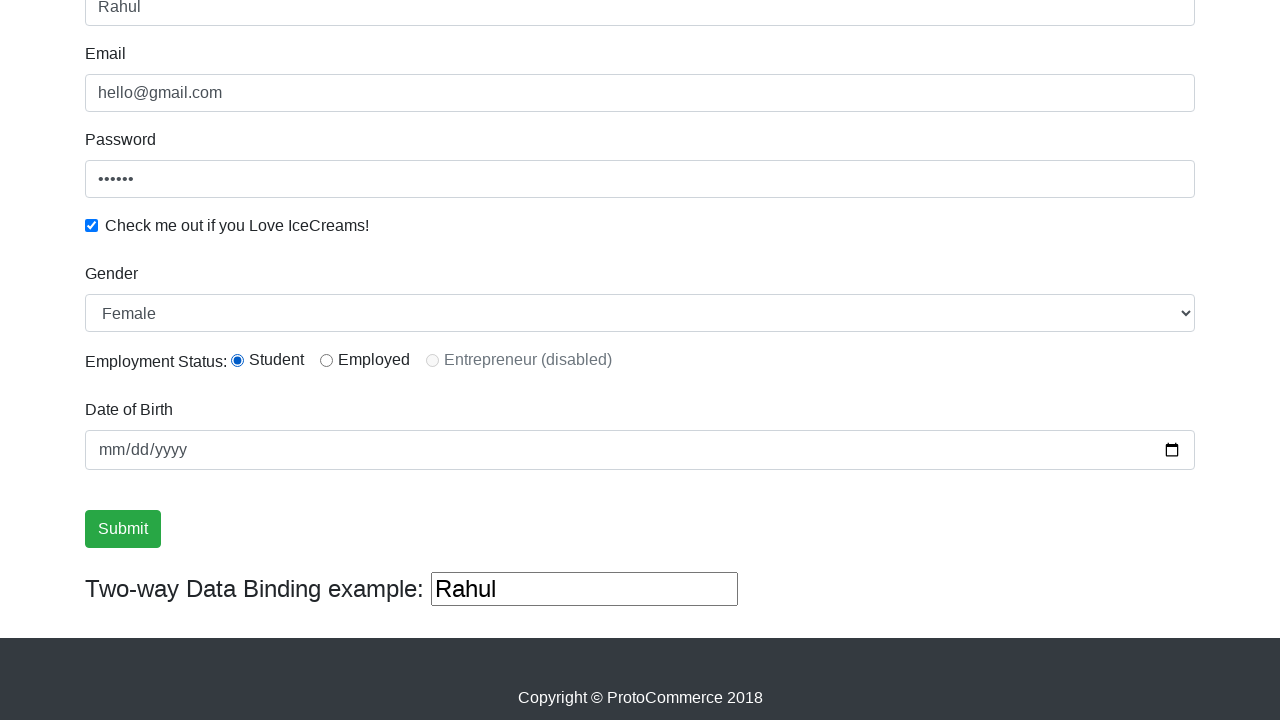

Reset dropdown to first option on #exampleFormControlSelect1
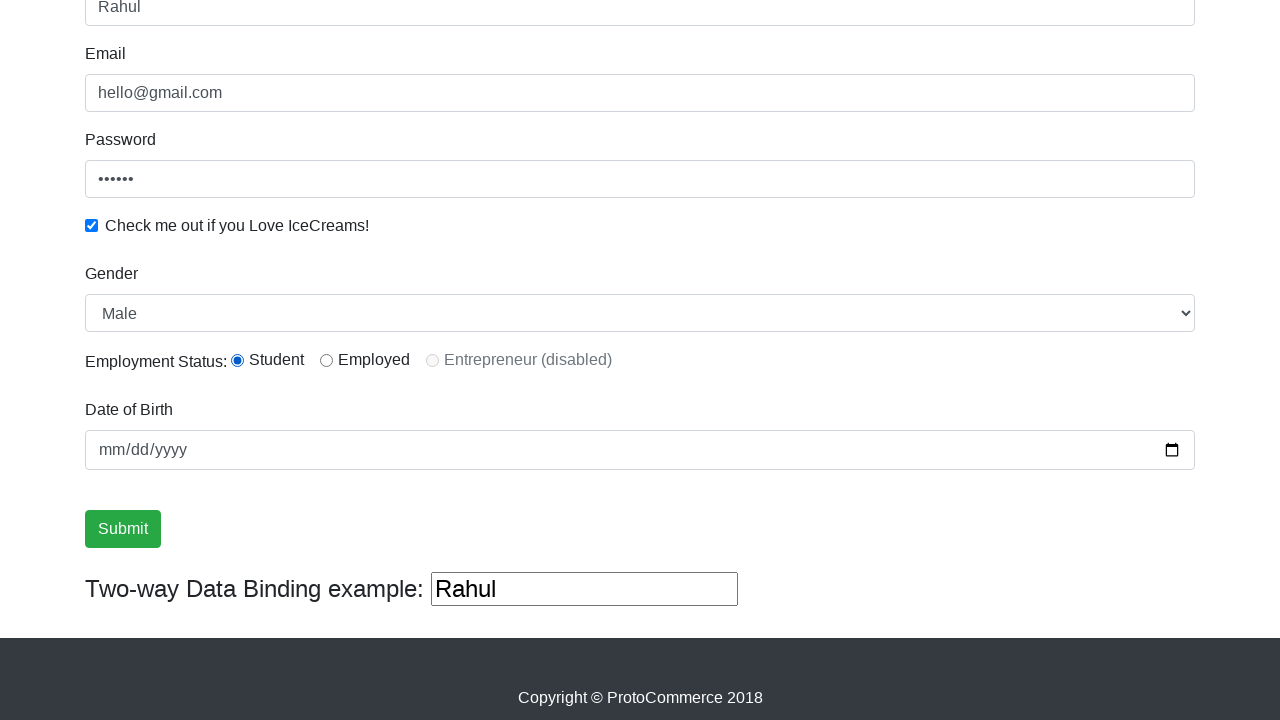

Clicked form submit button at (123, 529) on xpath=//input[@type='submit']
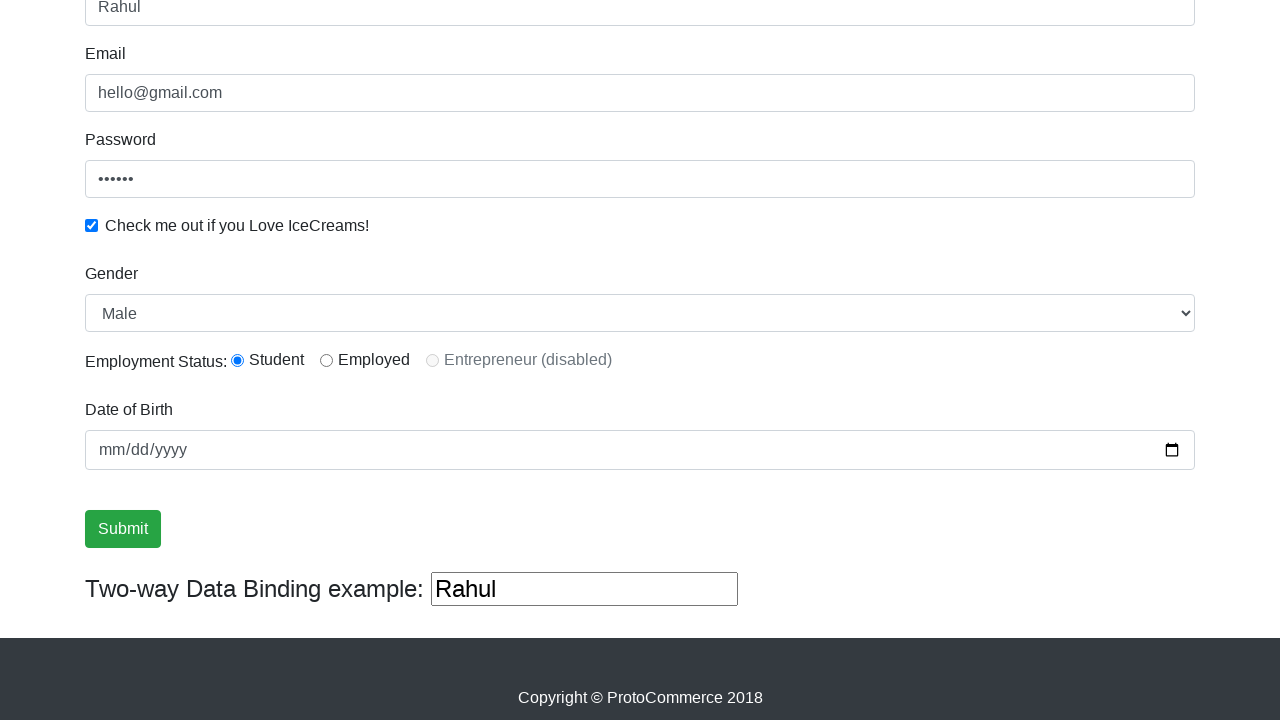

Success message appeared on page
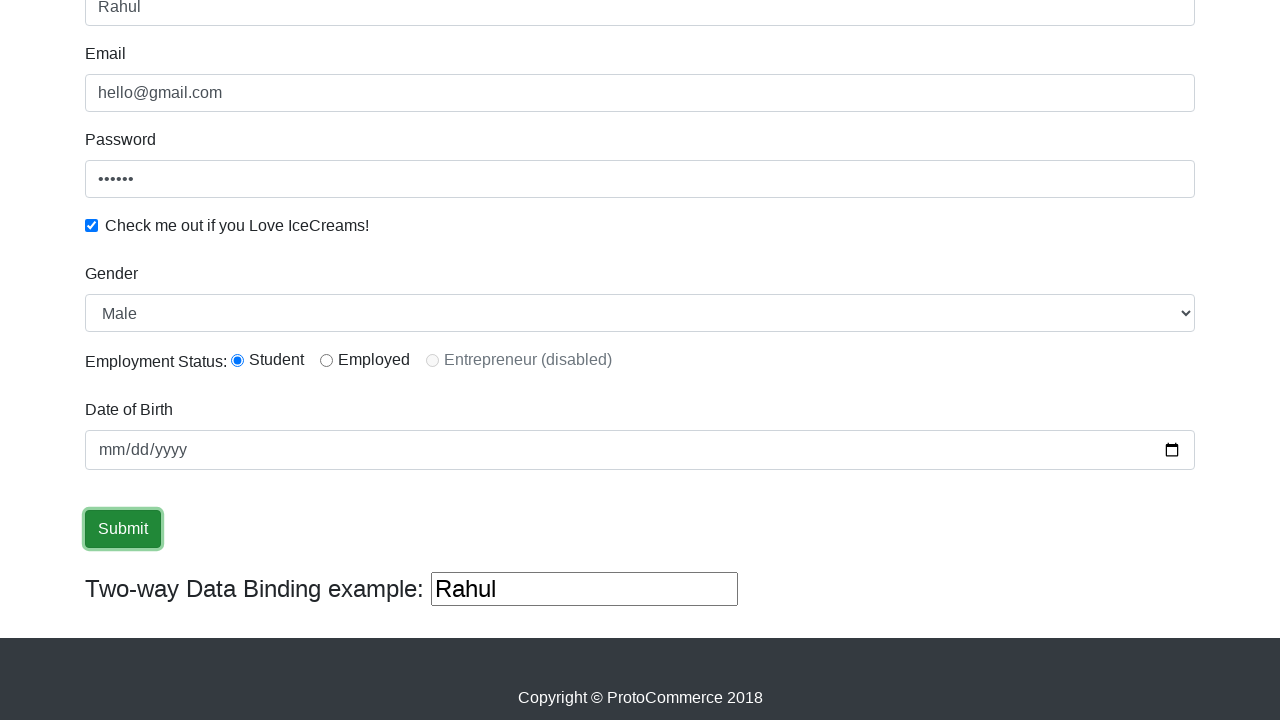

Verified success message contains 'Success'
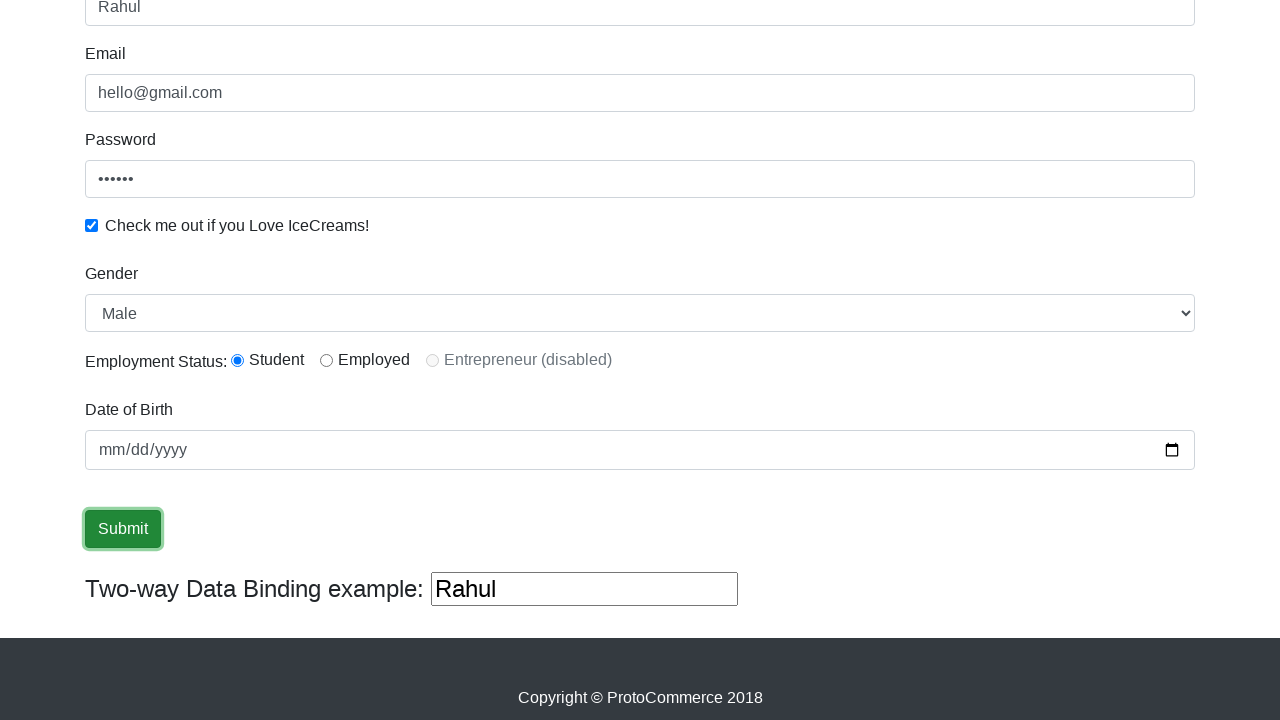

Filled third text input field with 'hello again' on (//input[@type='text'])[3]
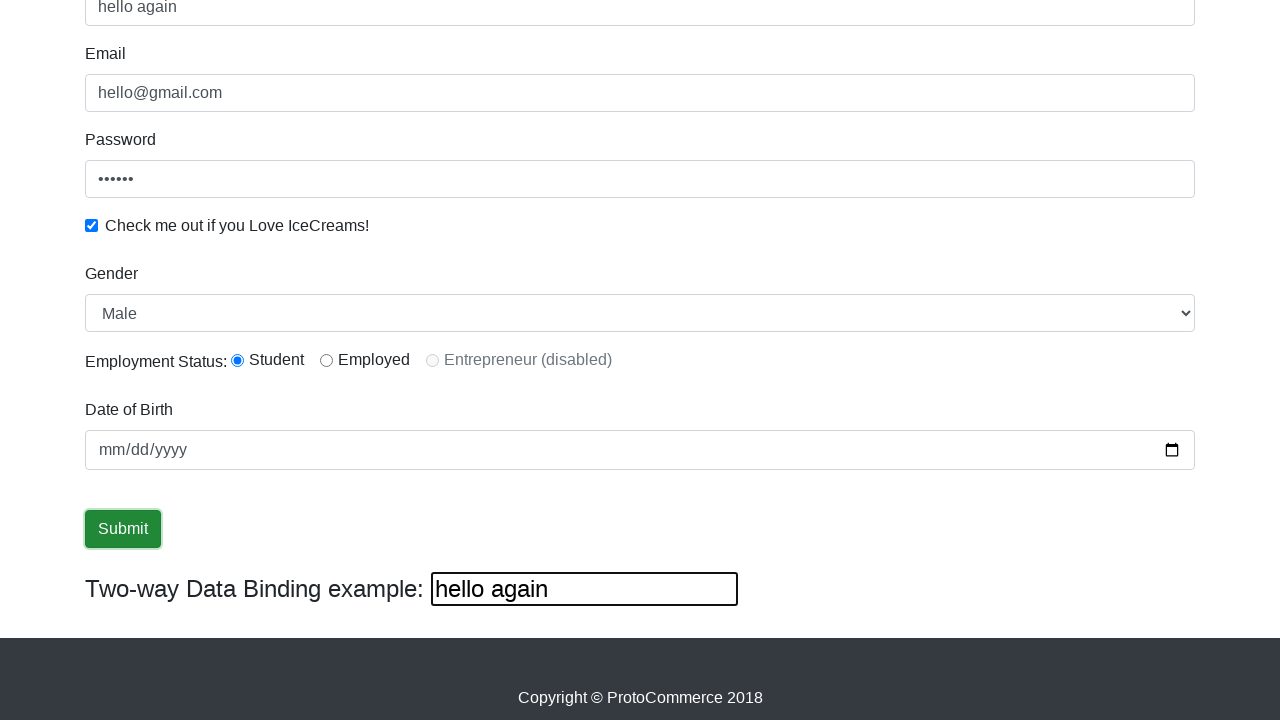

Cleared the third text input field on (//input[@type='text'])[3]
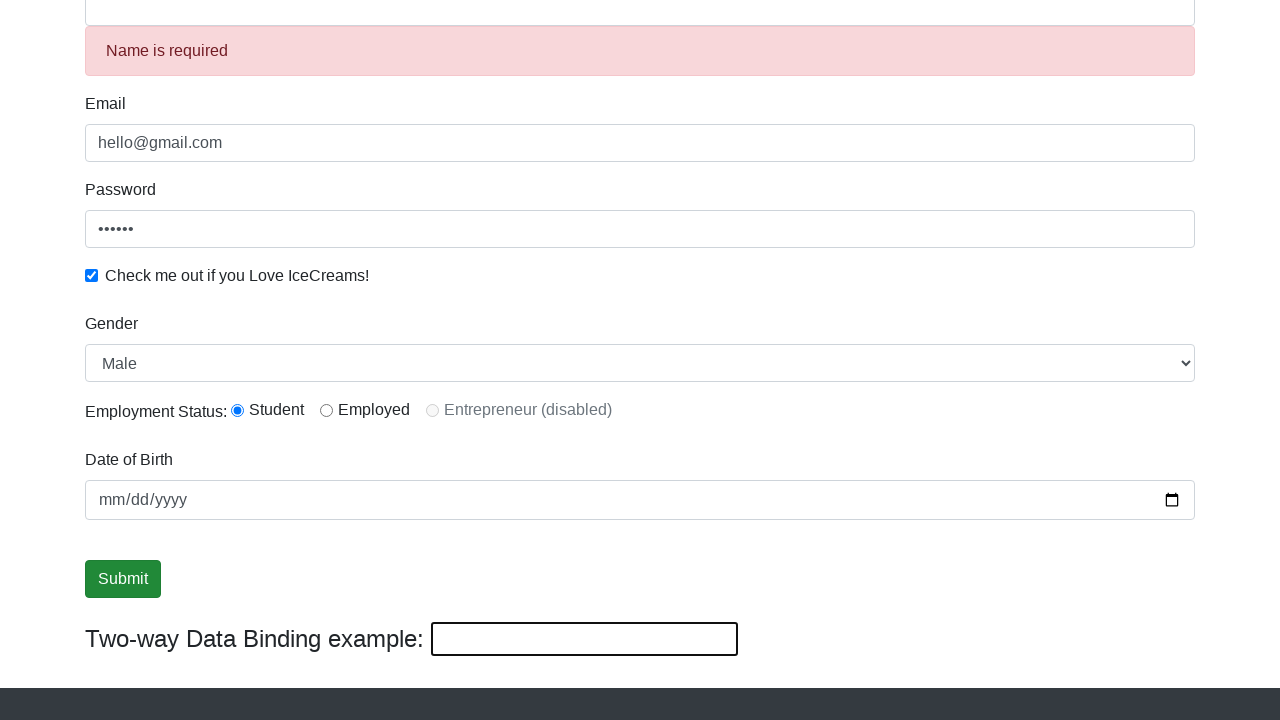

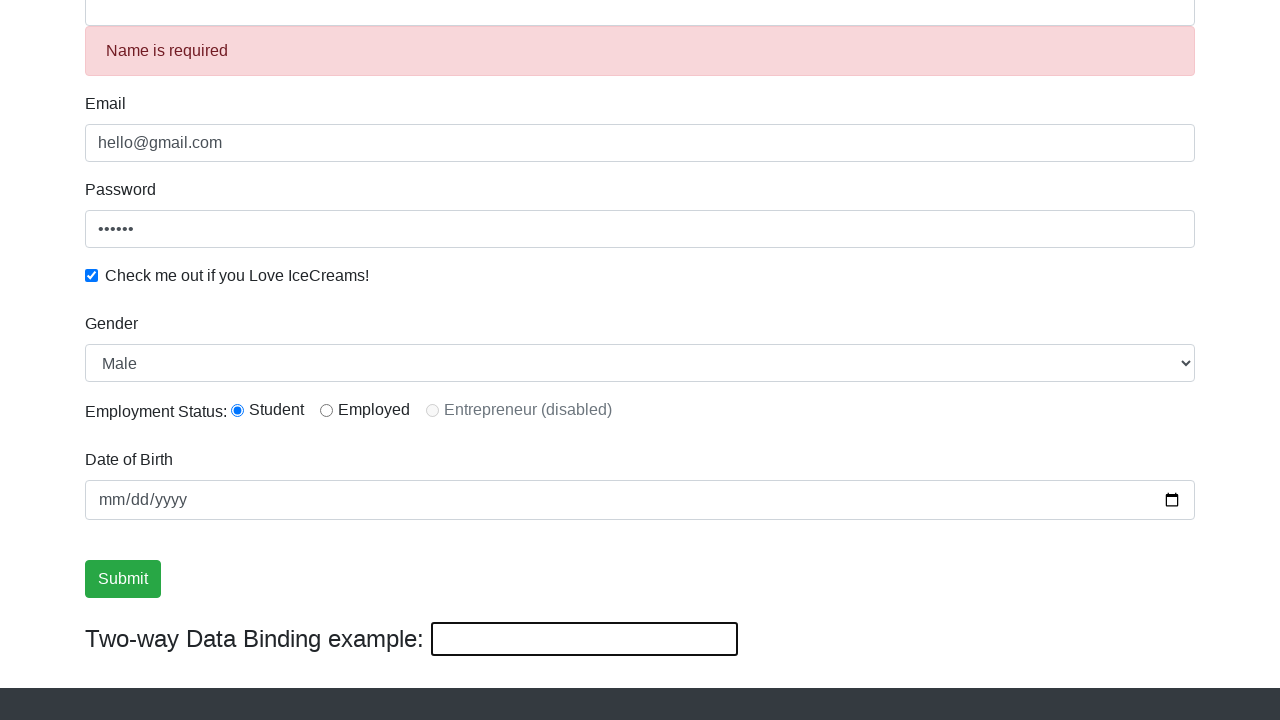